Waits for a price to reach $100, then solves a mathematical problem and submits the answer

Starting URL: http://suninjuly.github.io/explicit_wait2.html

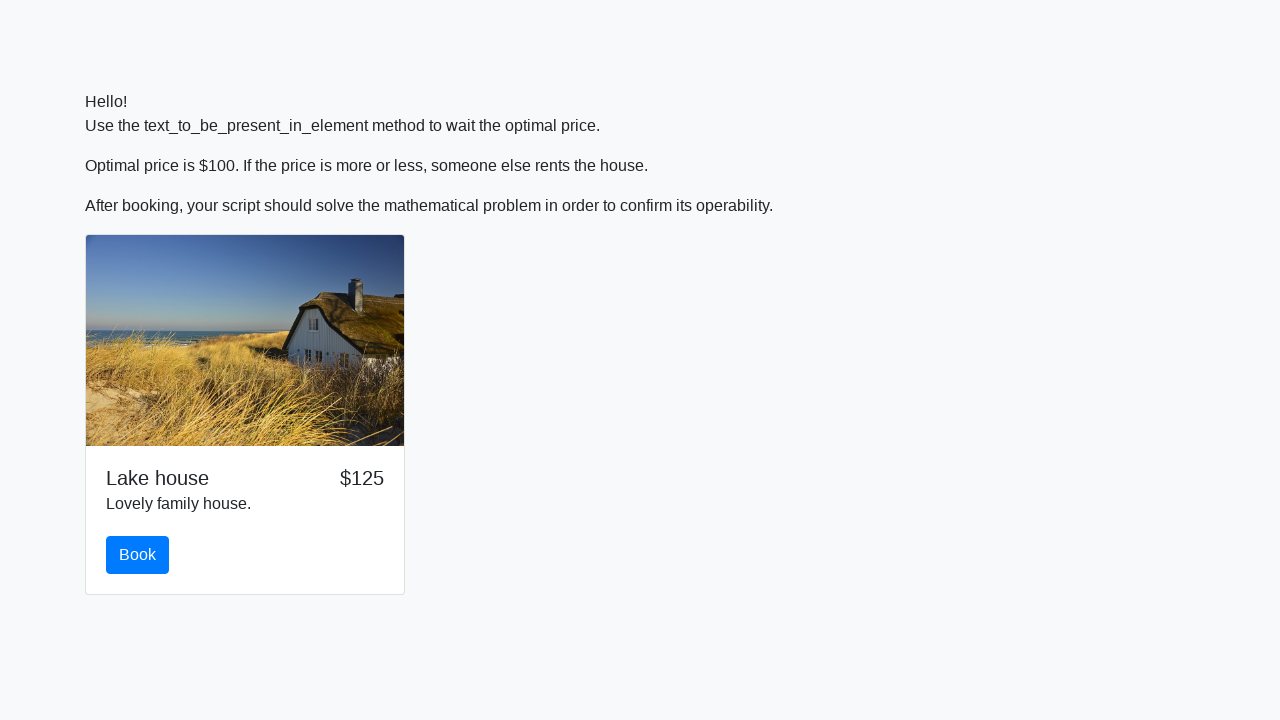

Waited for price to reach $100
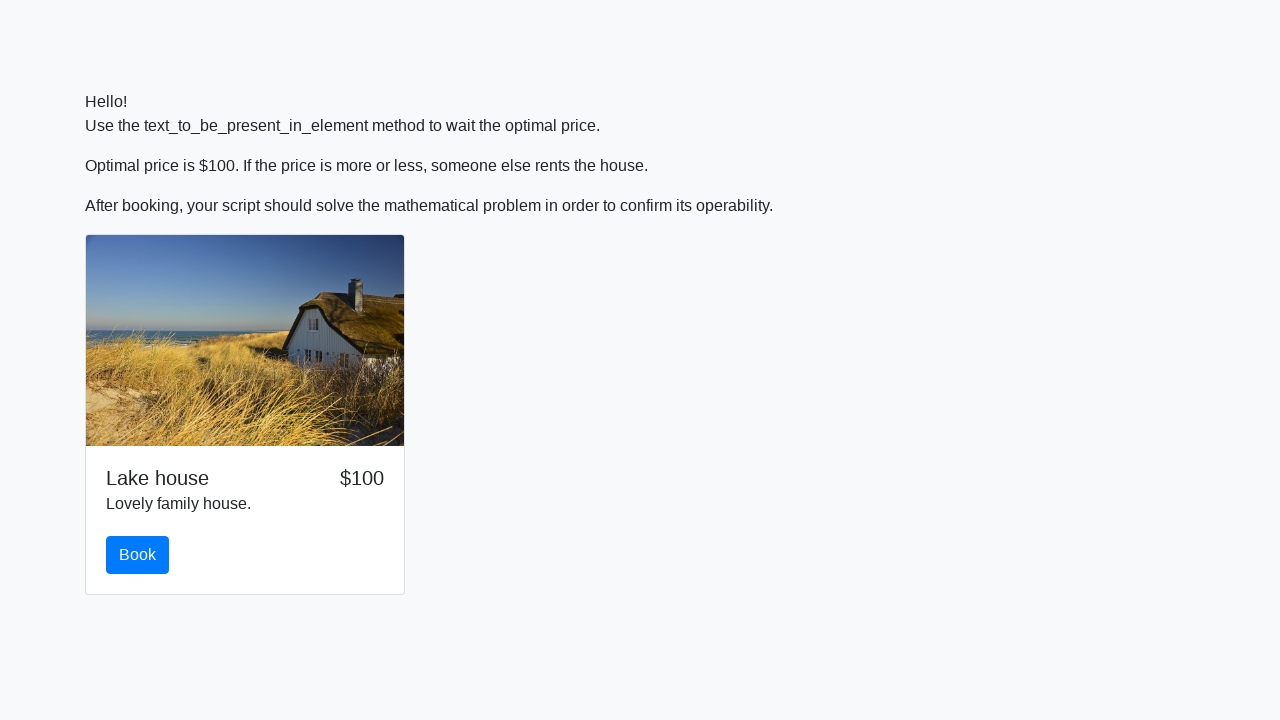

Clicked the book button at (138, 555) on #book
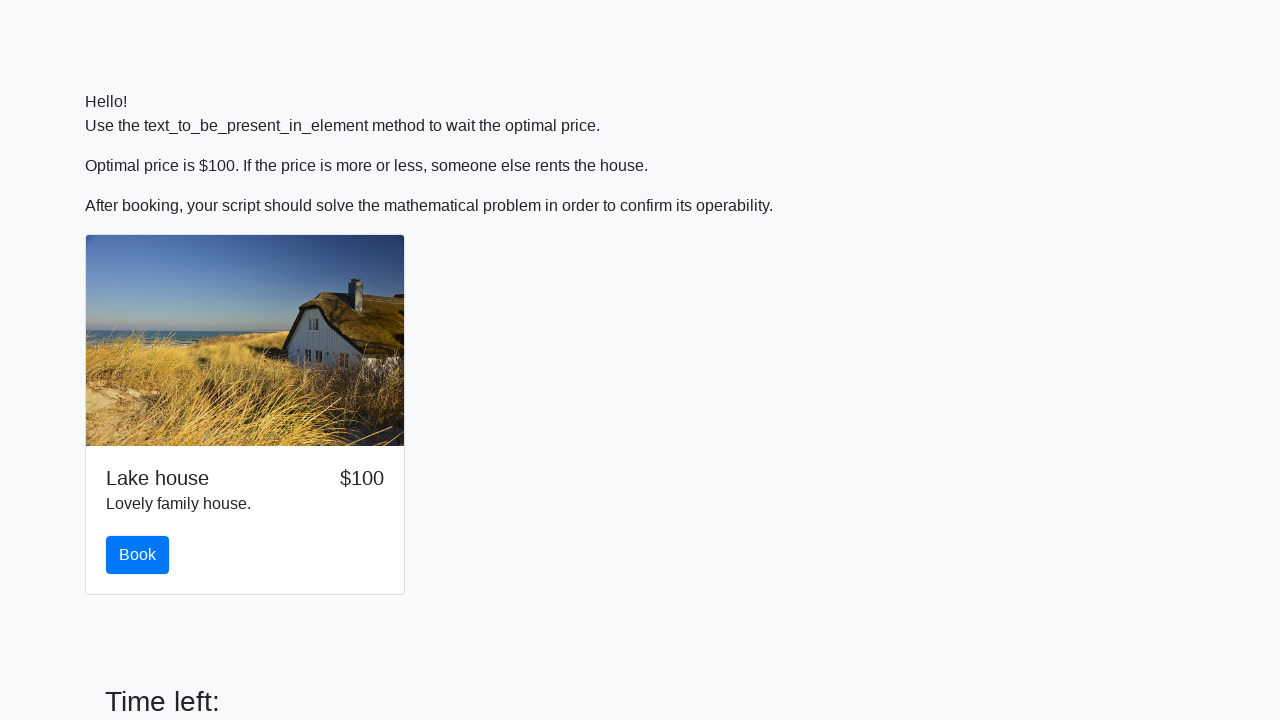

Retrieved input value for calculation: 301
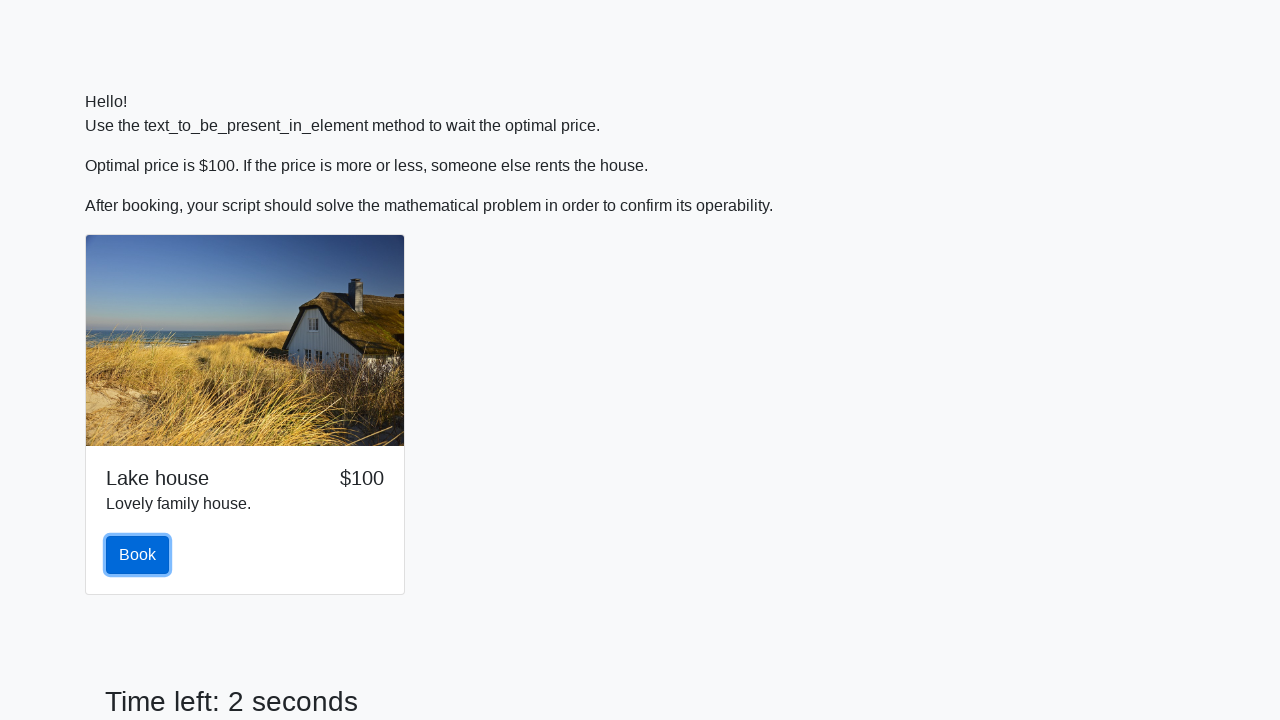

Calculated mathematical answer: 1.902878661095979
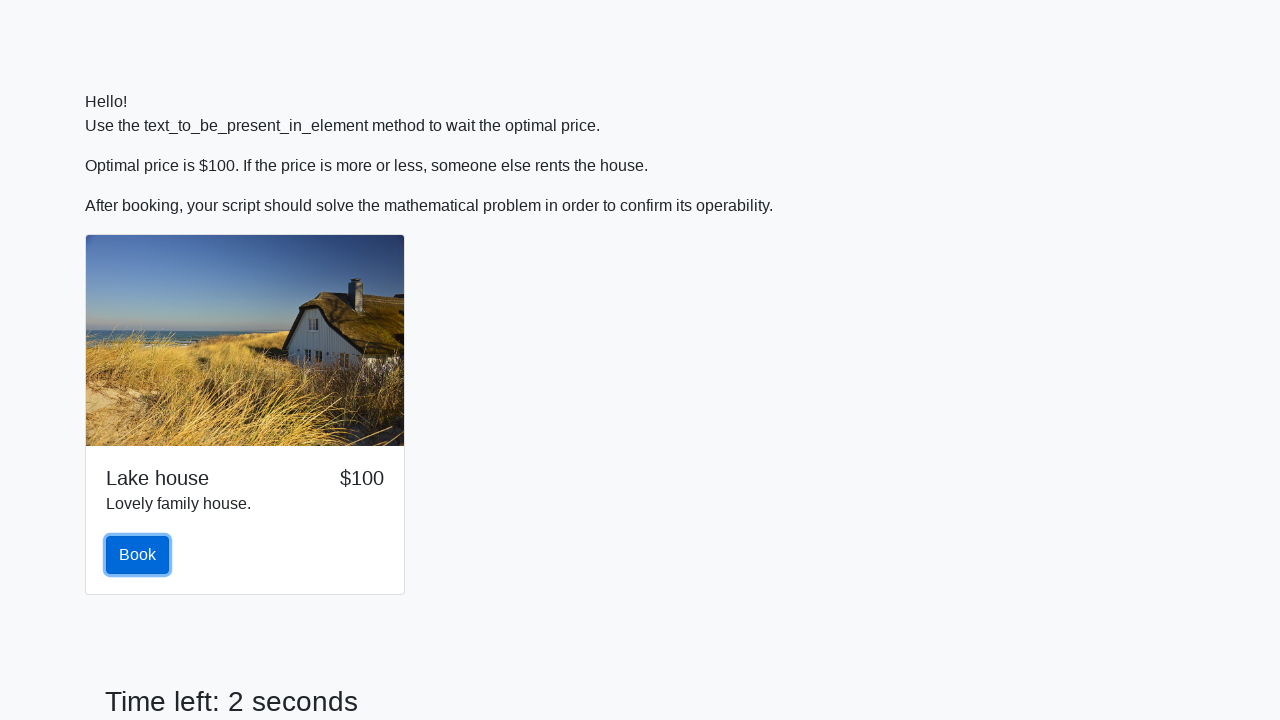

Scrolled down 150 pixels to reveal answer field
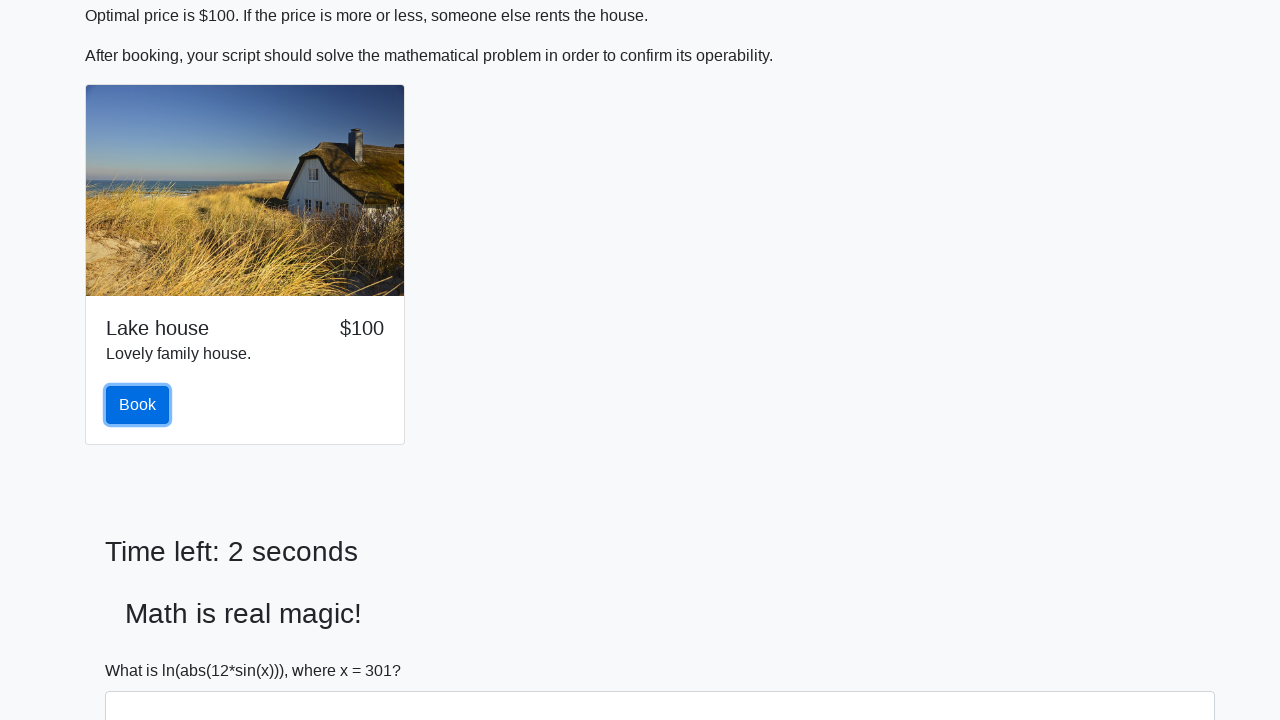

Filled answer field with calculated value: 1.902878661095979 on #answer
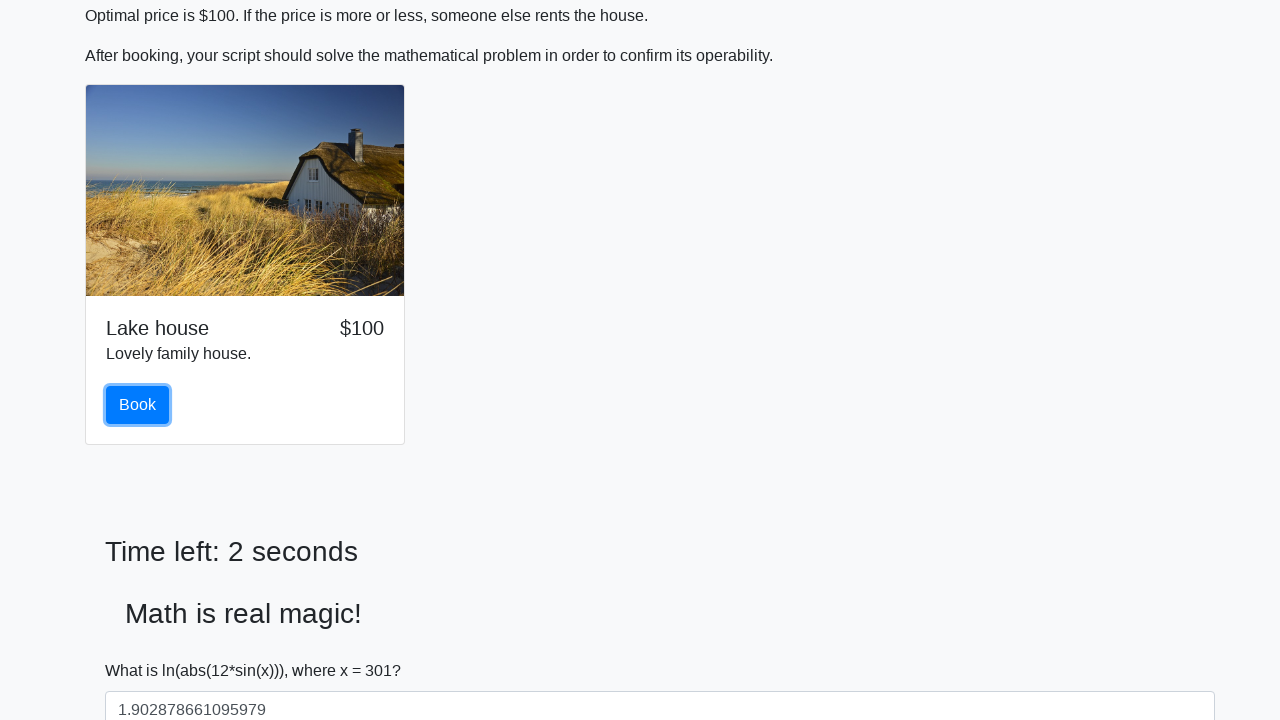

Clicked the solve button to submit answer at (143, 651) on #solve
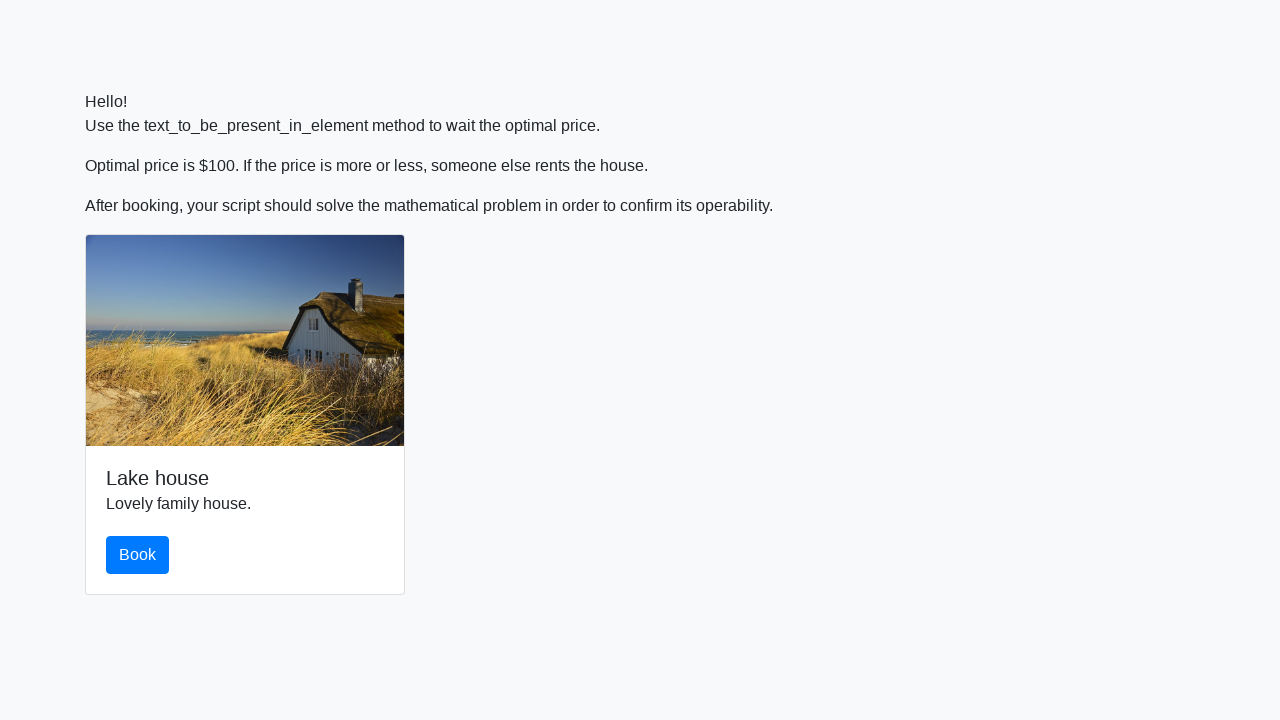

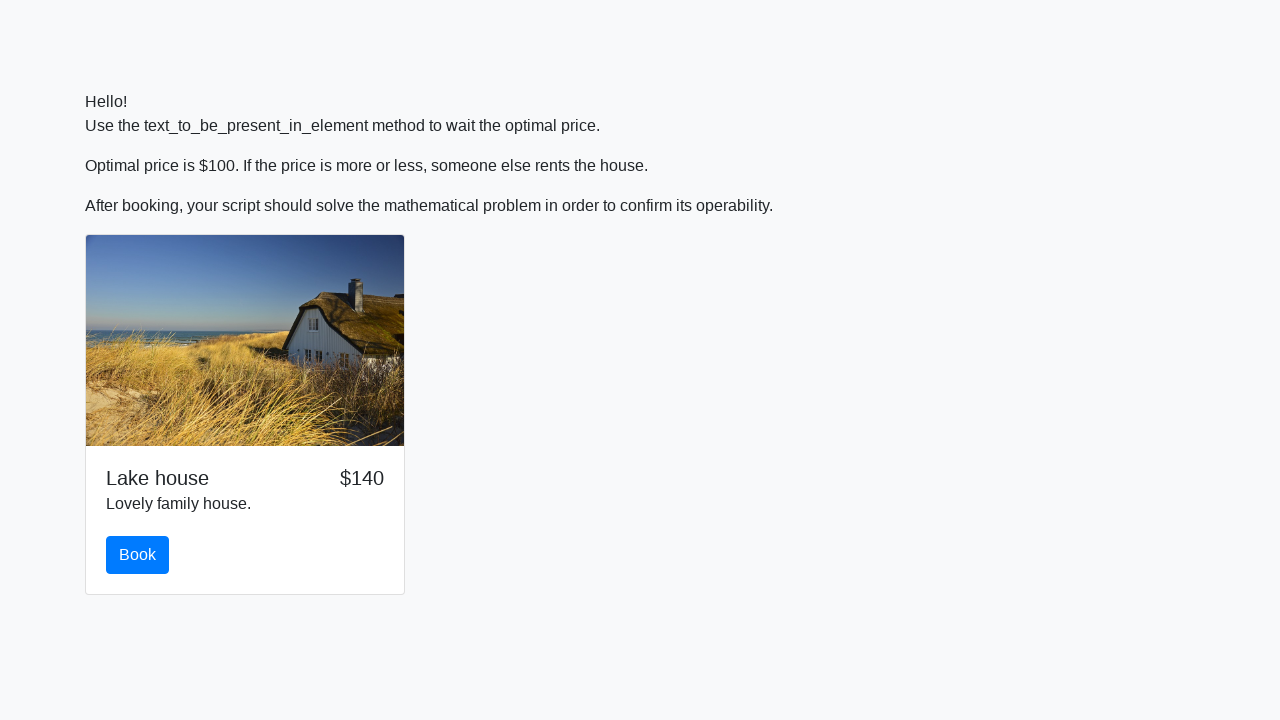